Tests radio button functionality by clicking a radio button and verifying it is selected

Starting URL: https://www.selenium.dev/selenium/web/web-form.html

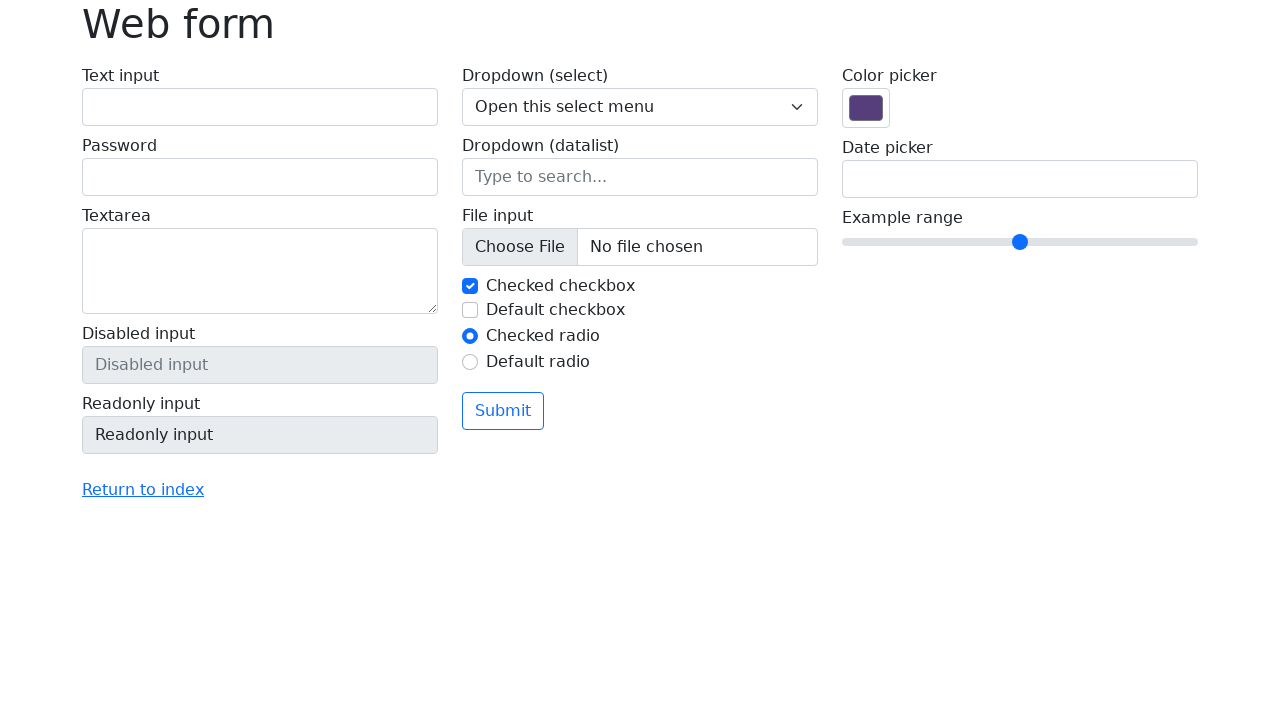

Navigated to web form page
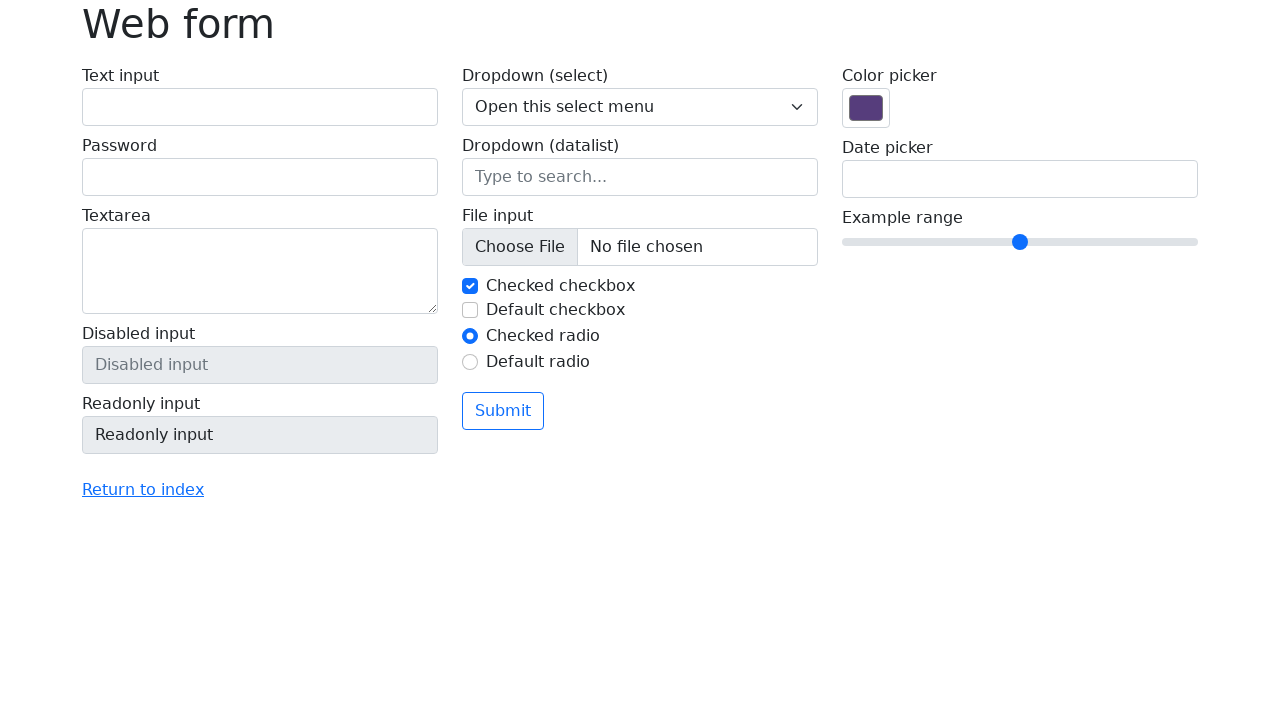

Clicked radio button #my-radio-1 at (470, 336) on #my-radio-1
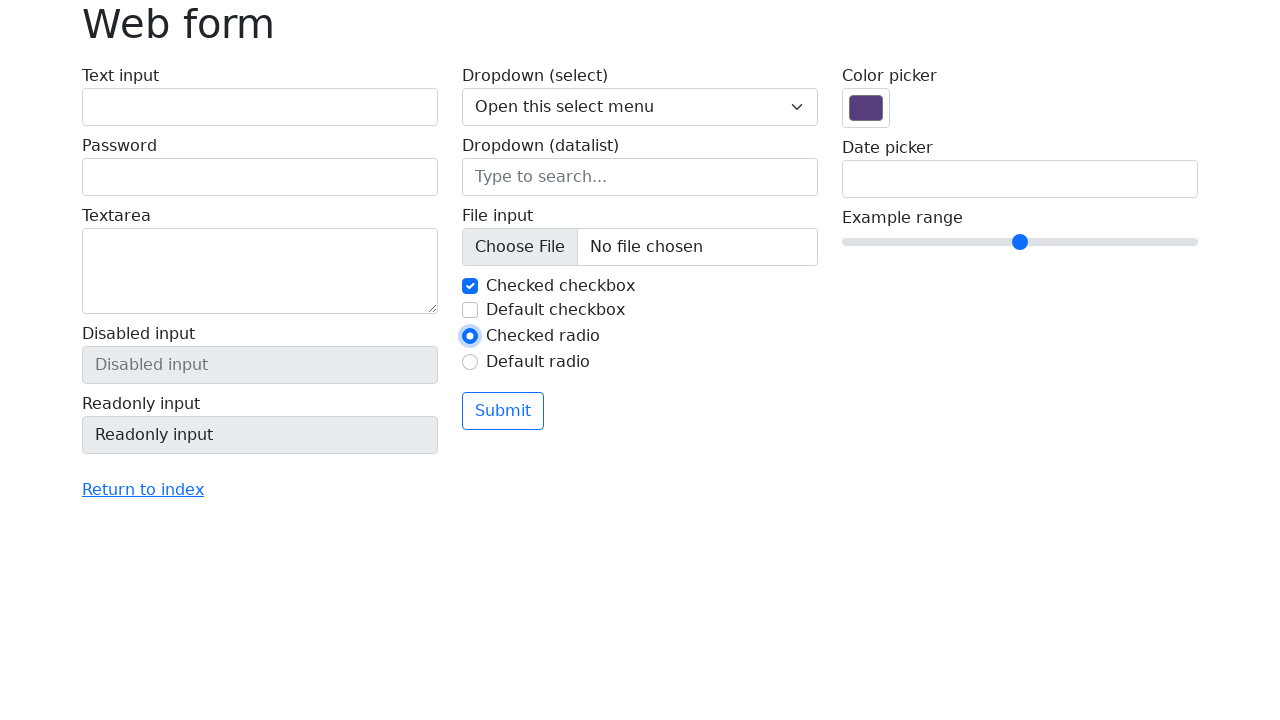

Verified radio button #my-radio-1 is checked
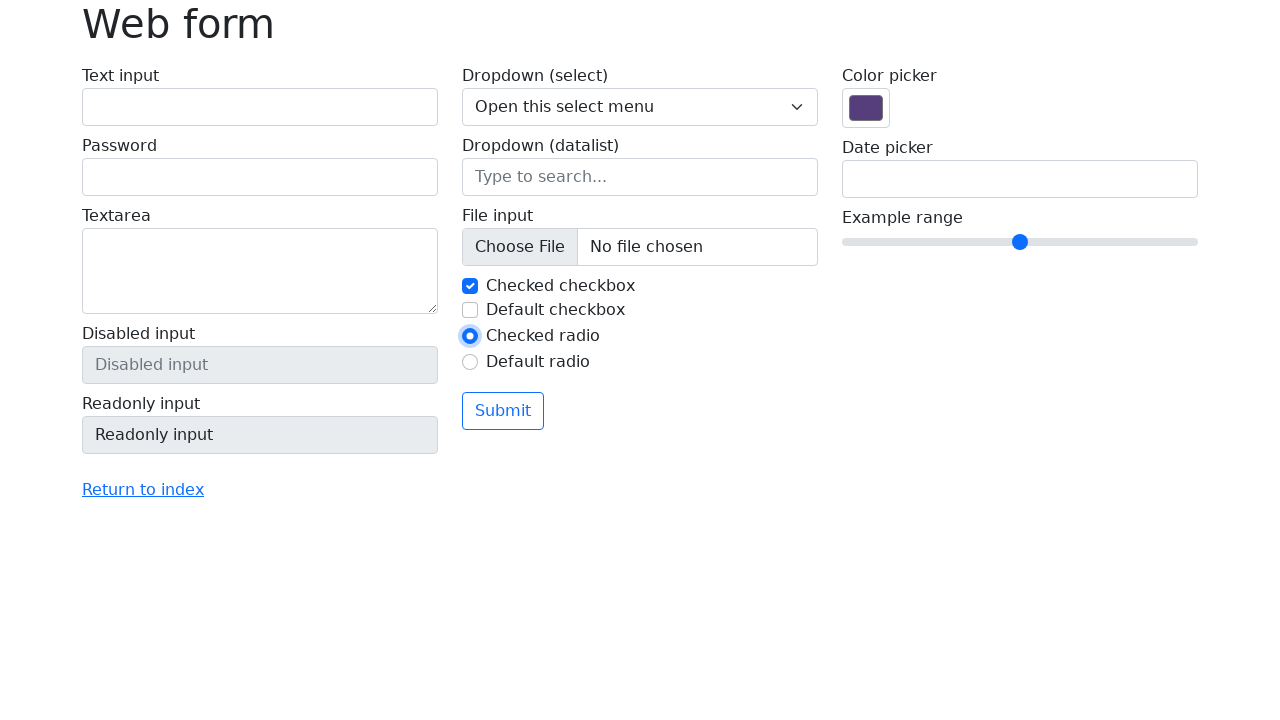

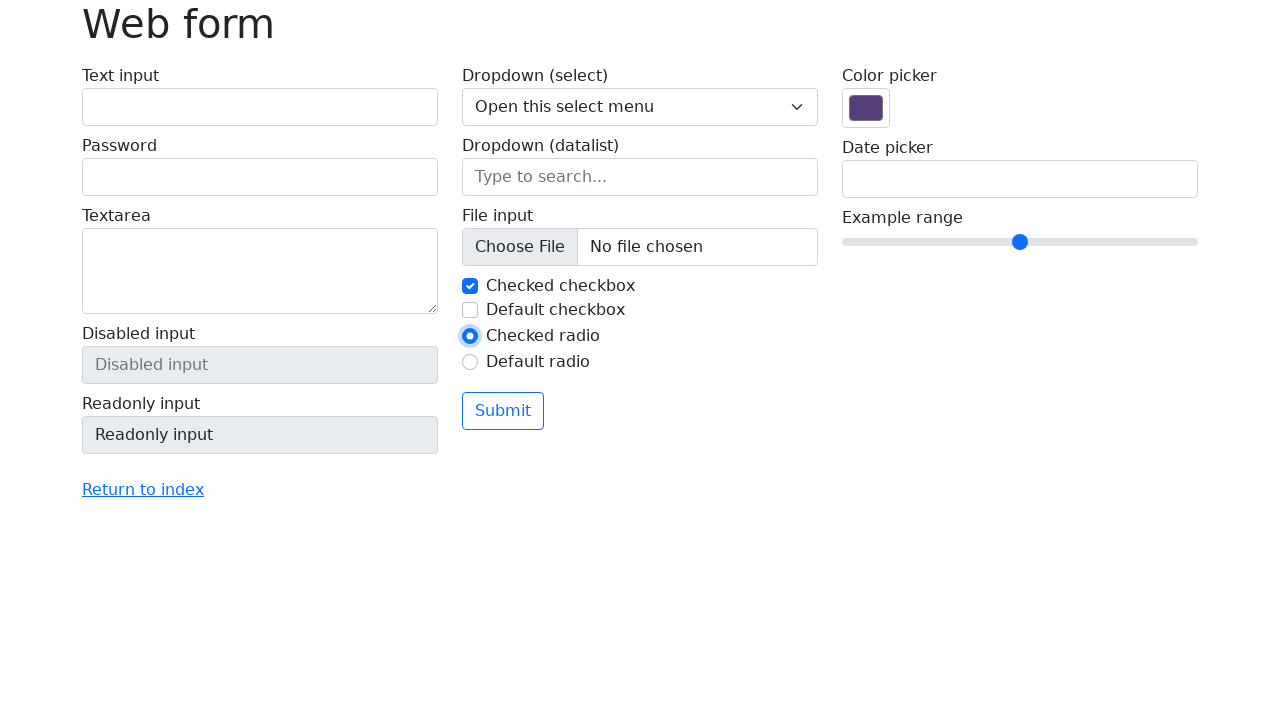